Tests clearing the complete state of all items by checking and unchecking the toggle all

Starting URL: https://demo.playwright.dev/todomvc

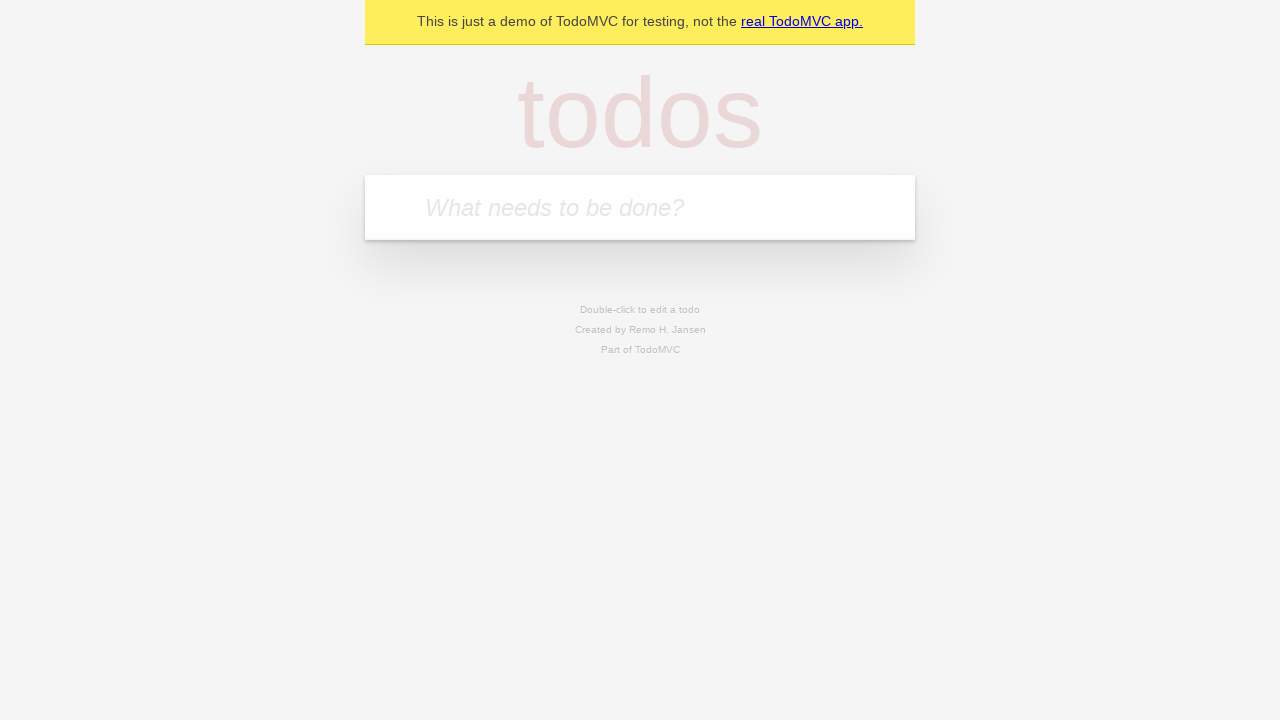

Filled todo input with 'buy some cheese' on internal:attr=[placeholder="What needs to be done?"i]
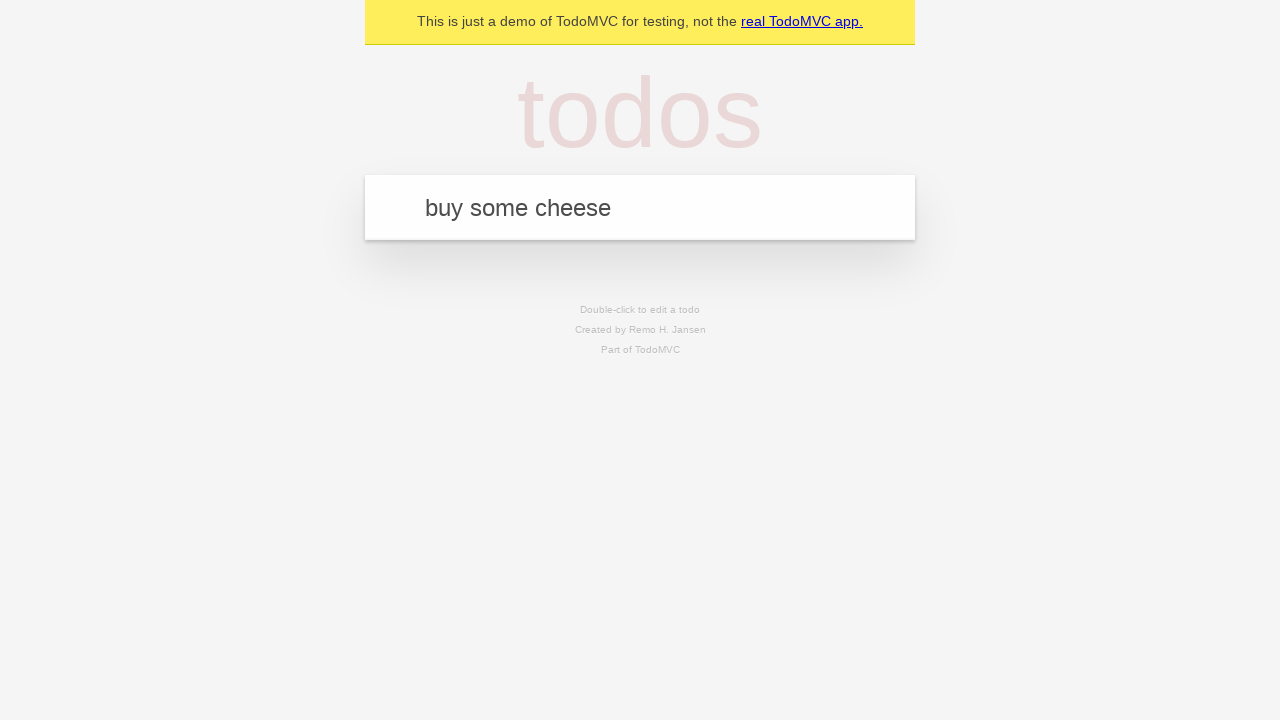

Pressed Enter to add first todo item on internal:attr=[placeholder="What needs to be done?"i]
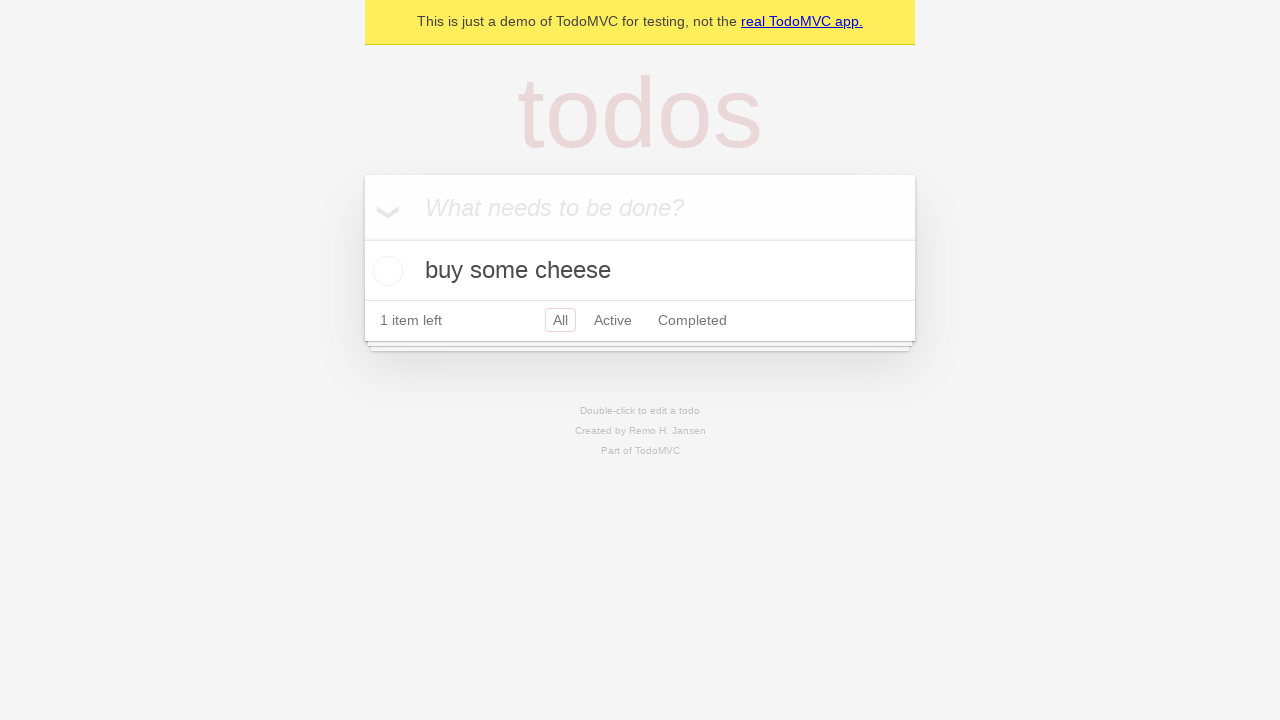

Filled todo input with 'feed the cat' on internal:attr=[placeholder="What needs to be done?"i]
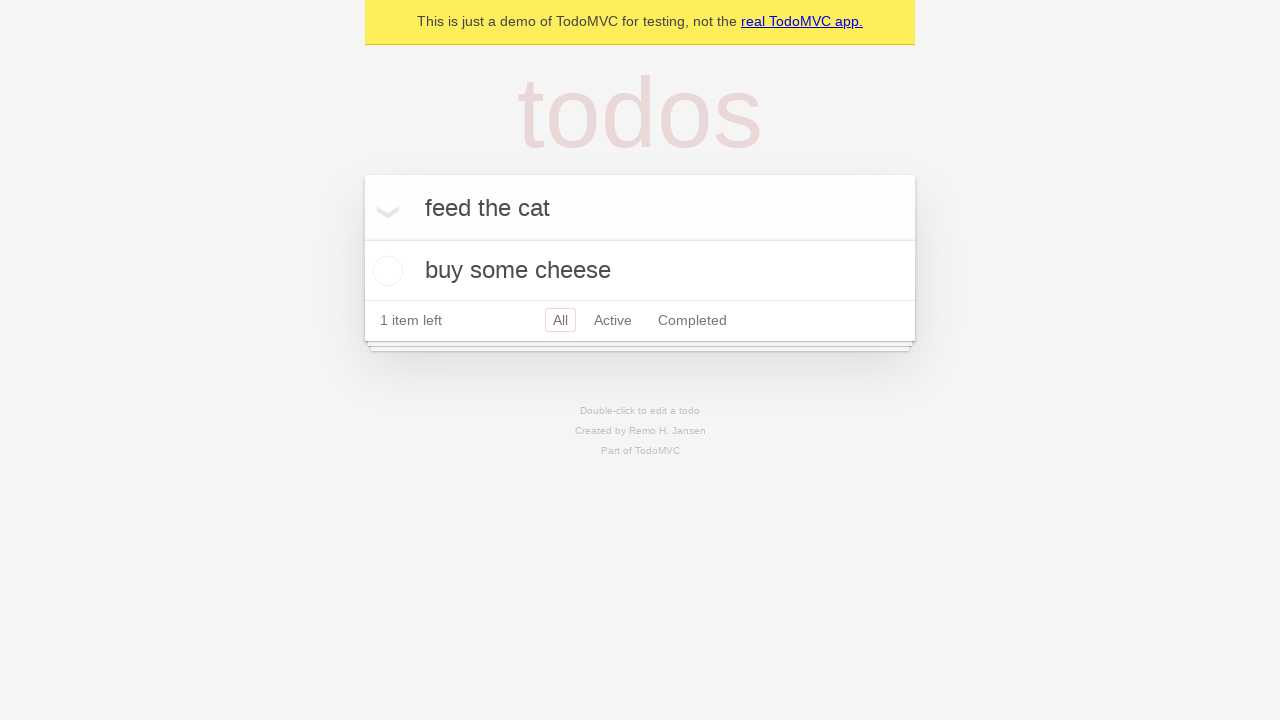

Pressed Enter to add second todo item on internal:attr=[placeholder="What needs to be done?"i]
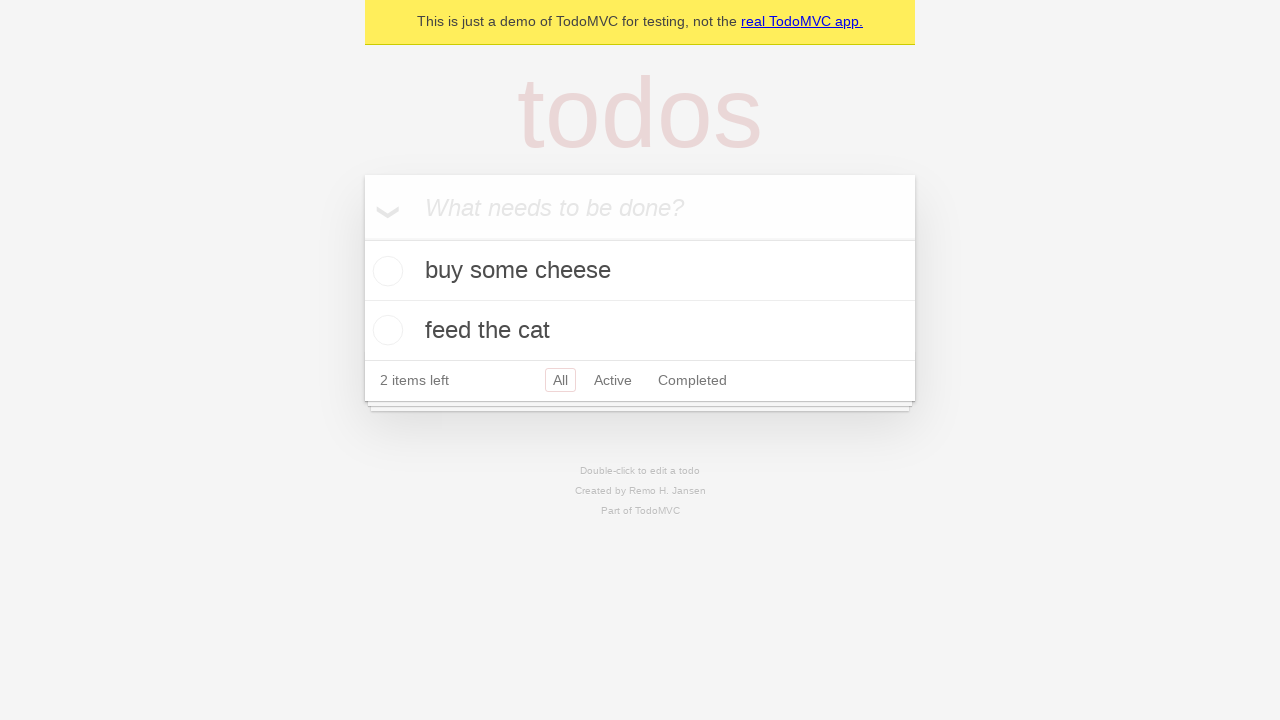

Filled todo input with 'book a doctors appointment' on internal:attr=[placeholder="What needs to be done?"i]
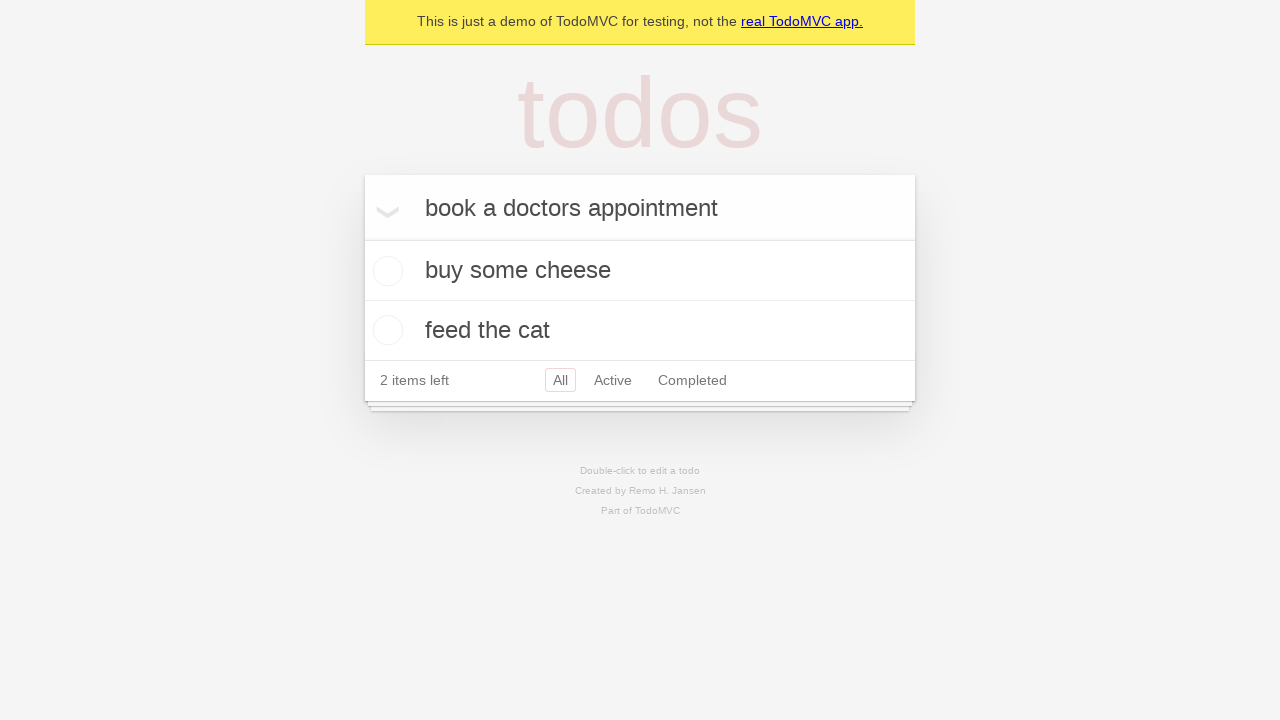

Pressed Enter to add third todo item on internal:attr=[placeholder="What needs to be done?"i]
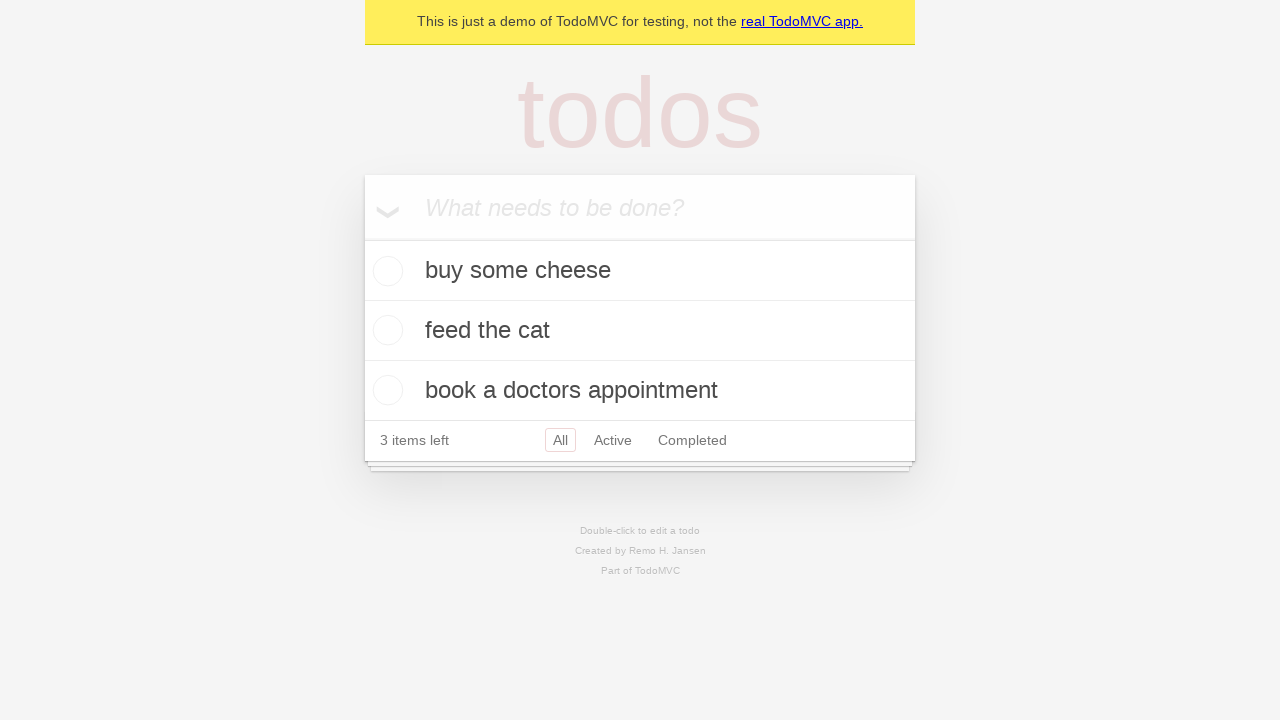

Checked 'Mark all as complete' toggle to complete all items at (362, 238) on internal:label="Mark all as complete"i
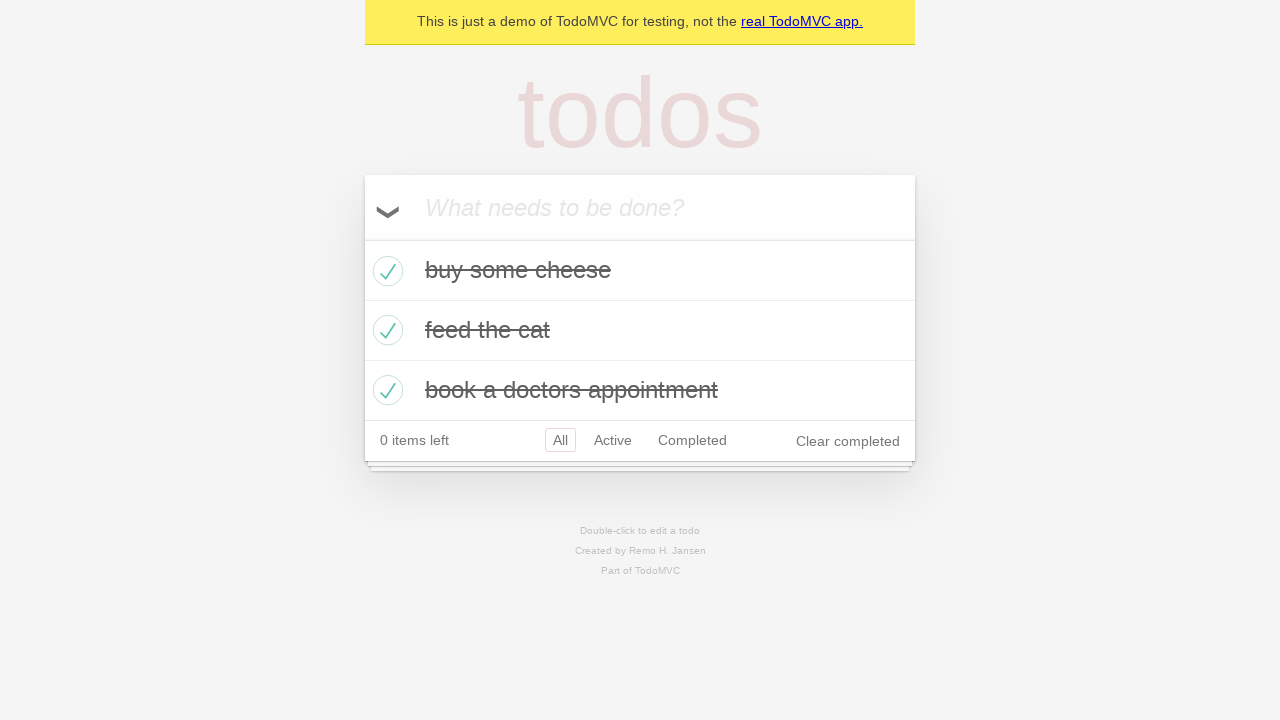

Unchecked 'Mark all as complete' toggle to clear complete state of all items at (362, 238) on internal:label="Mark all as complete"i
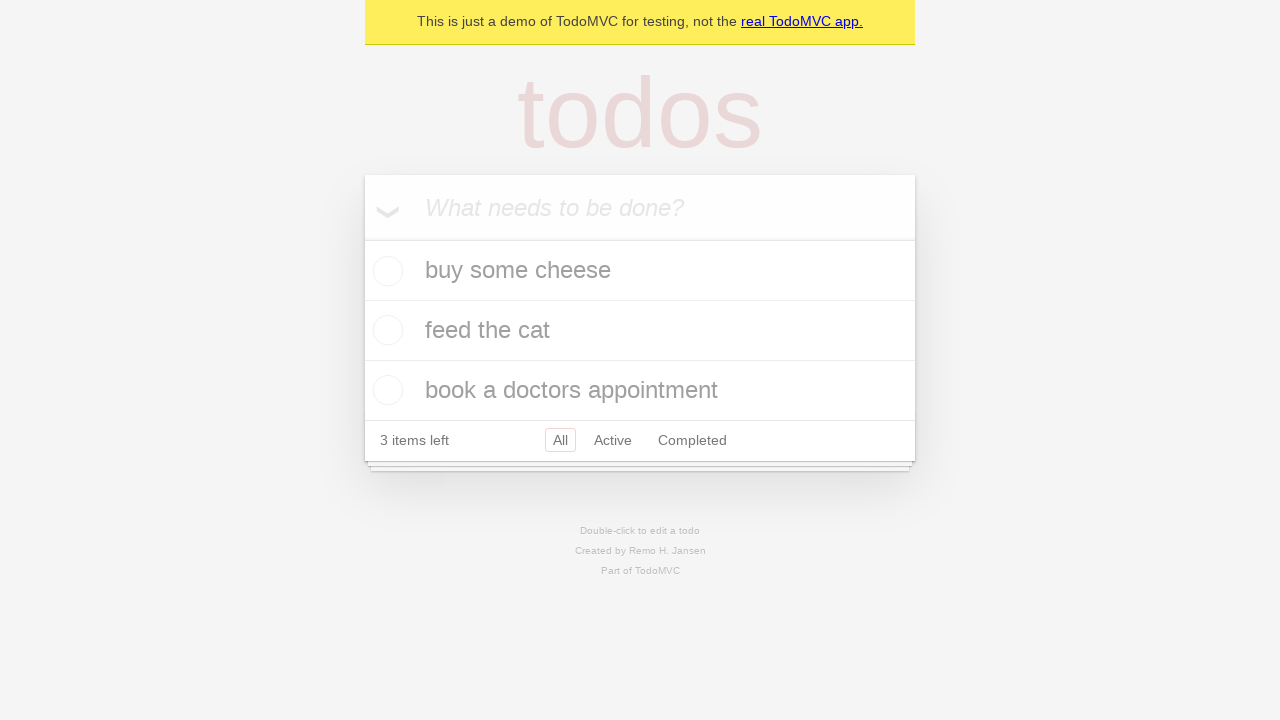

Verified todo items are present in the DOM
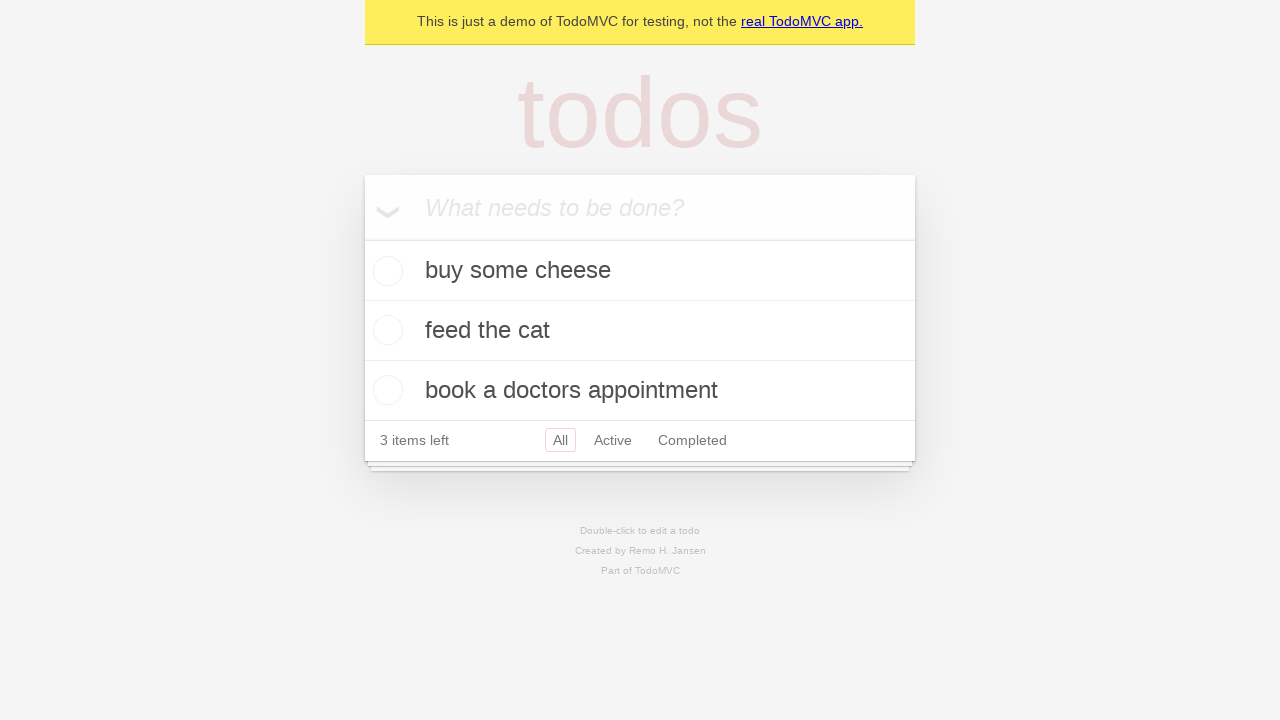

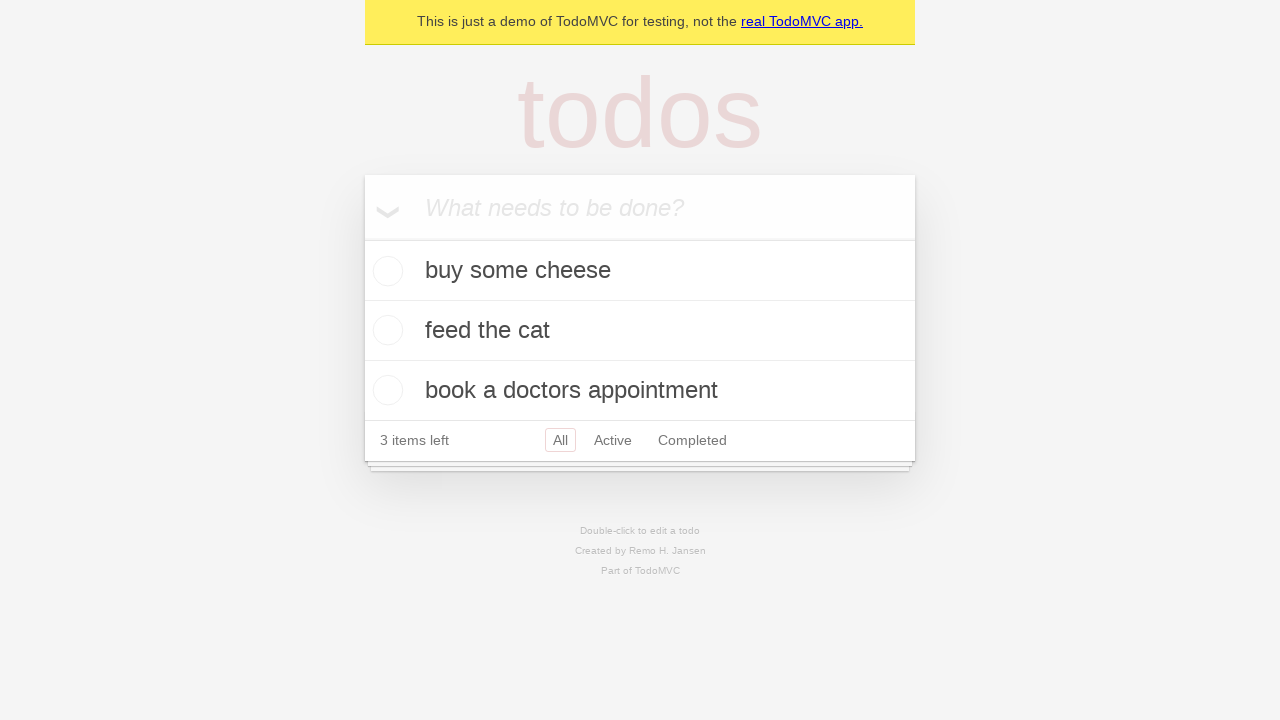